Tests Bootstrap dropdown functionality by clicking the dropdown button and verifying dropdown items are displayed

Starting URL: https://www.w3schools.com/bootstrap4/bootstrap_dropdowns.asp

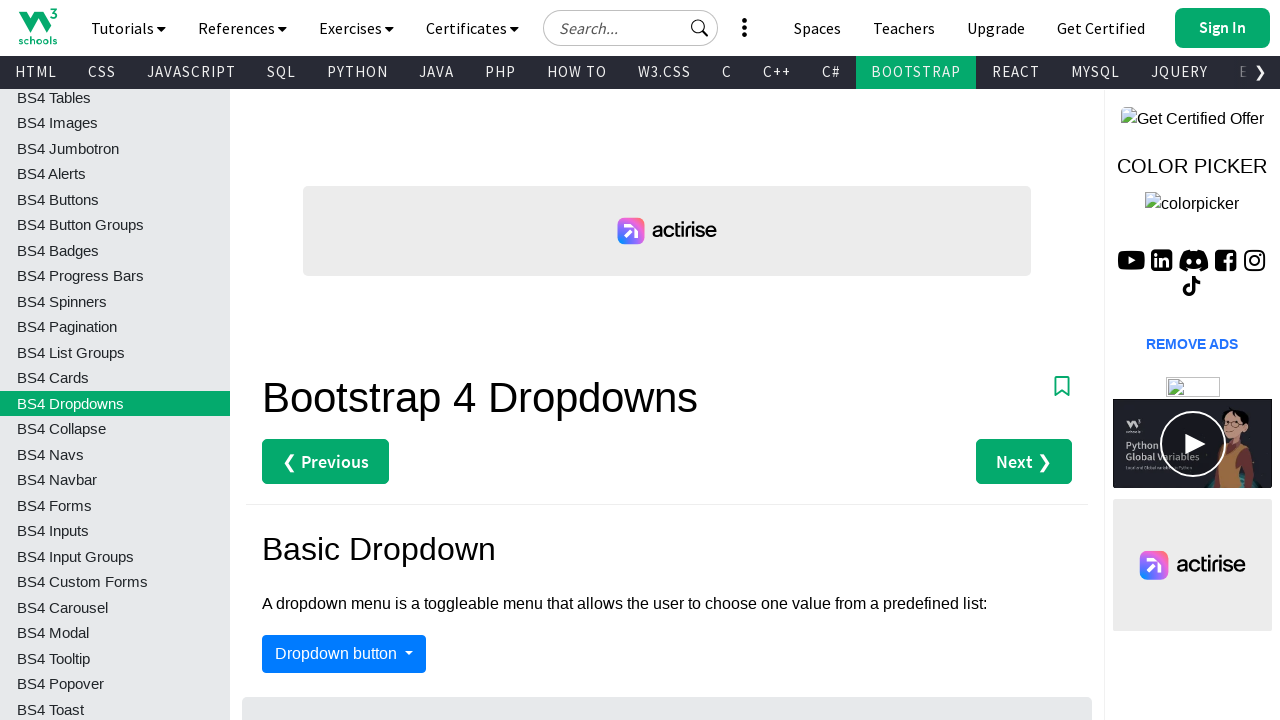

Clicked dropdown button to open the menu at (344, 654) on #dropdownMenuButton
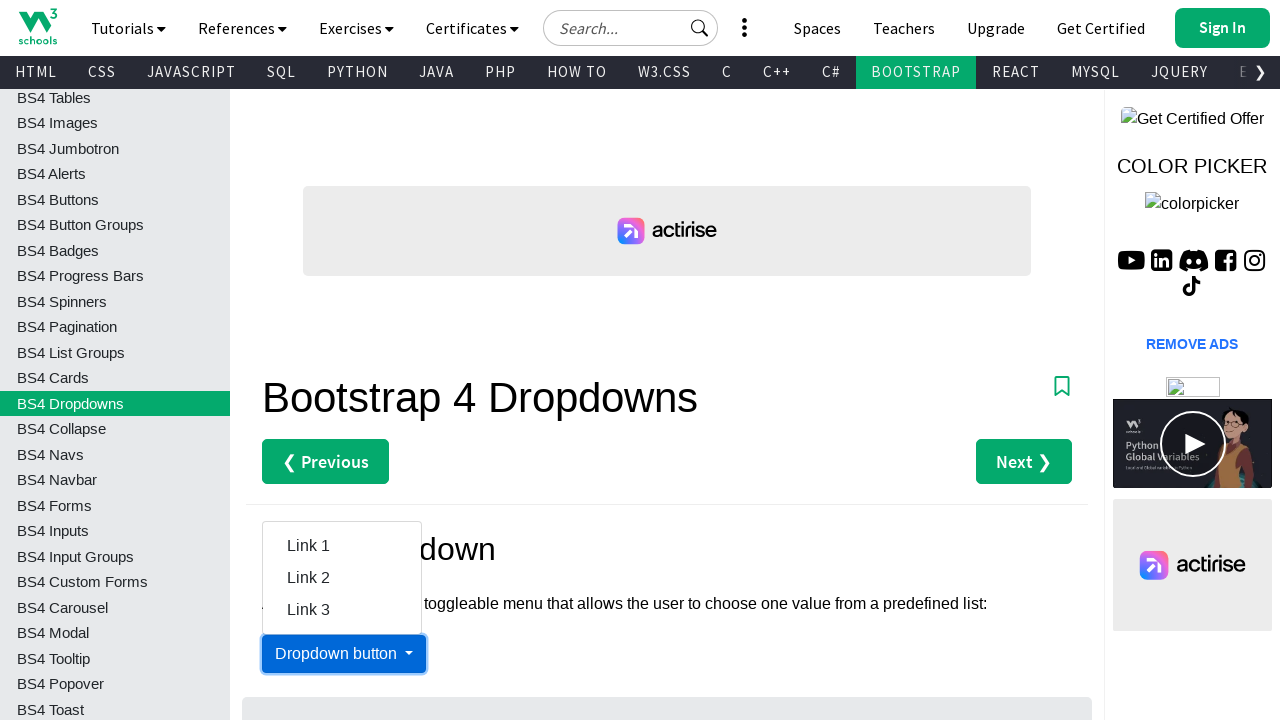

Dropdown menu became visible
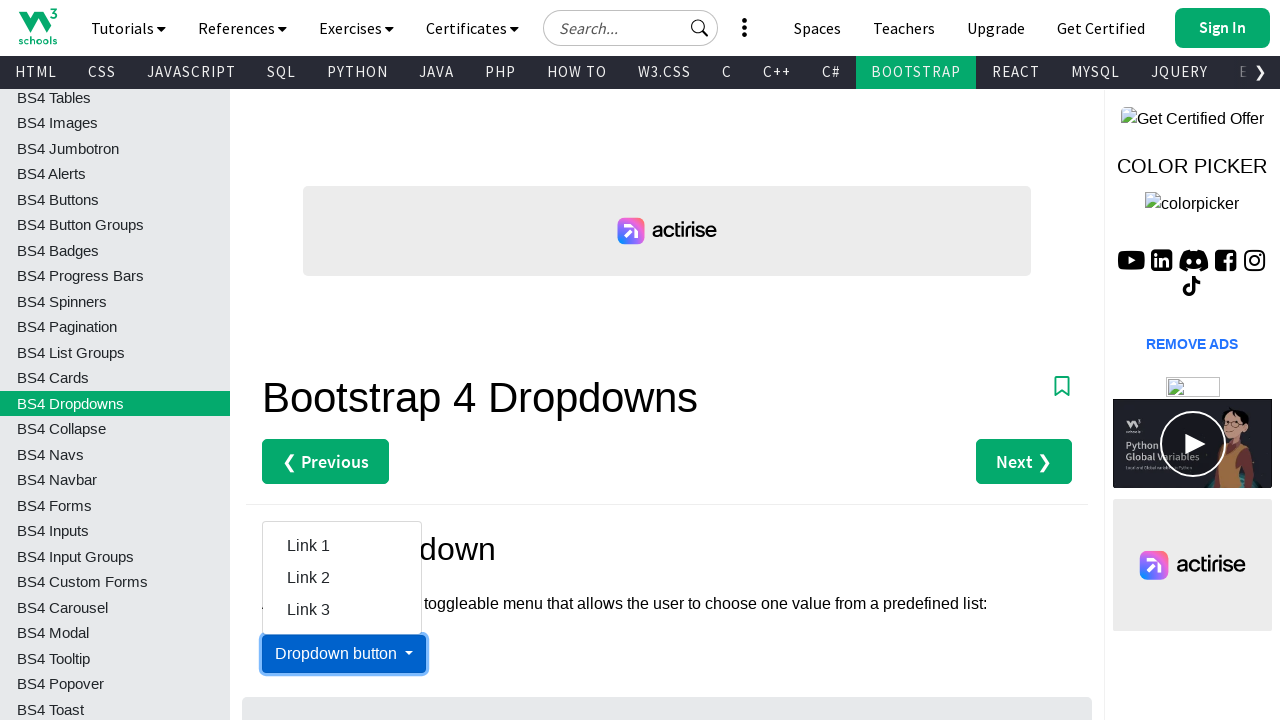

Retrieved all dropdown items from the visible menu
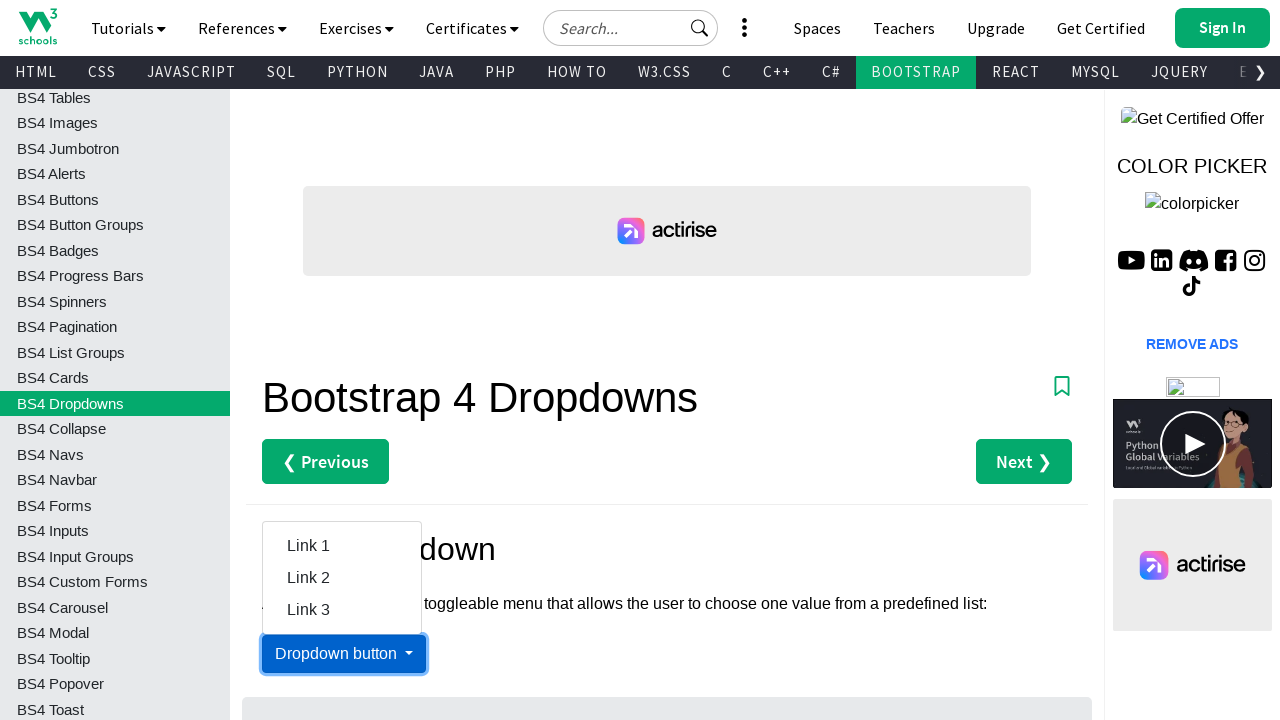

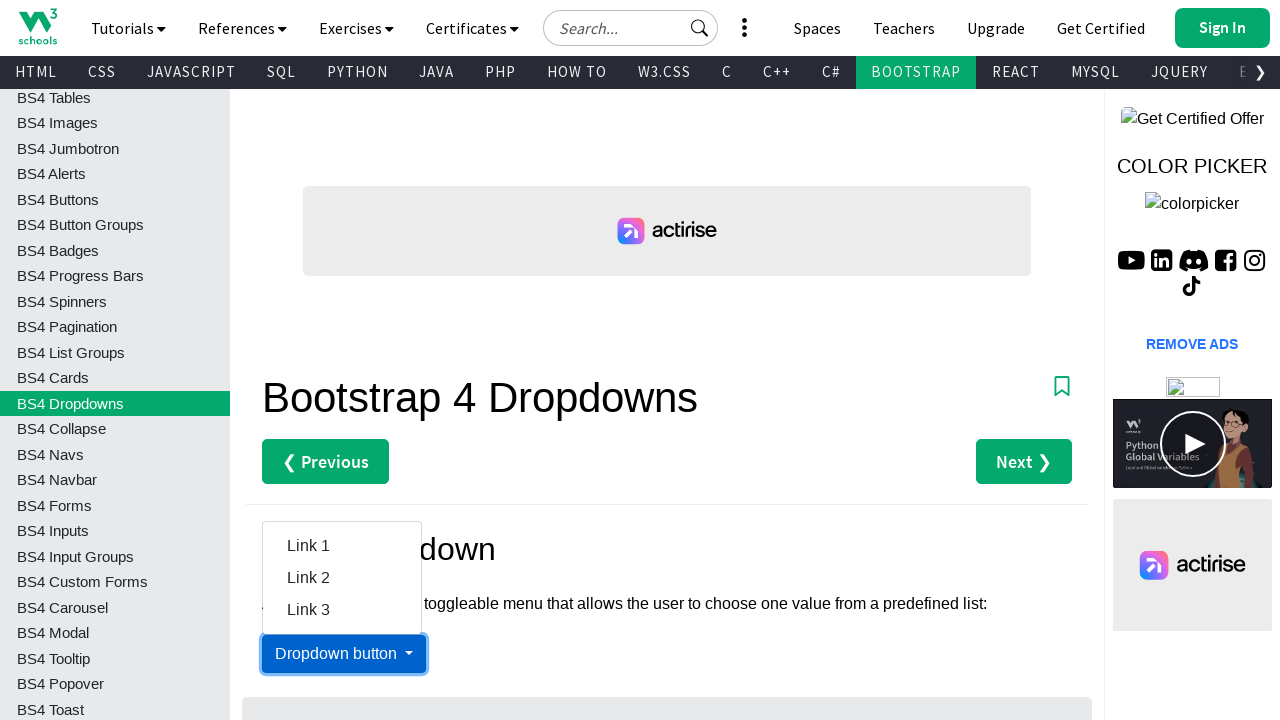